Opens a popup window from the main page by scrolling to and clicking on a link that triggers a popup

Starting URL: http://omayo.blogspot.com/

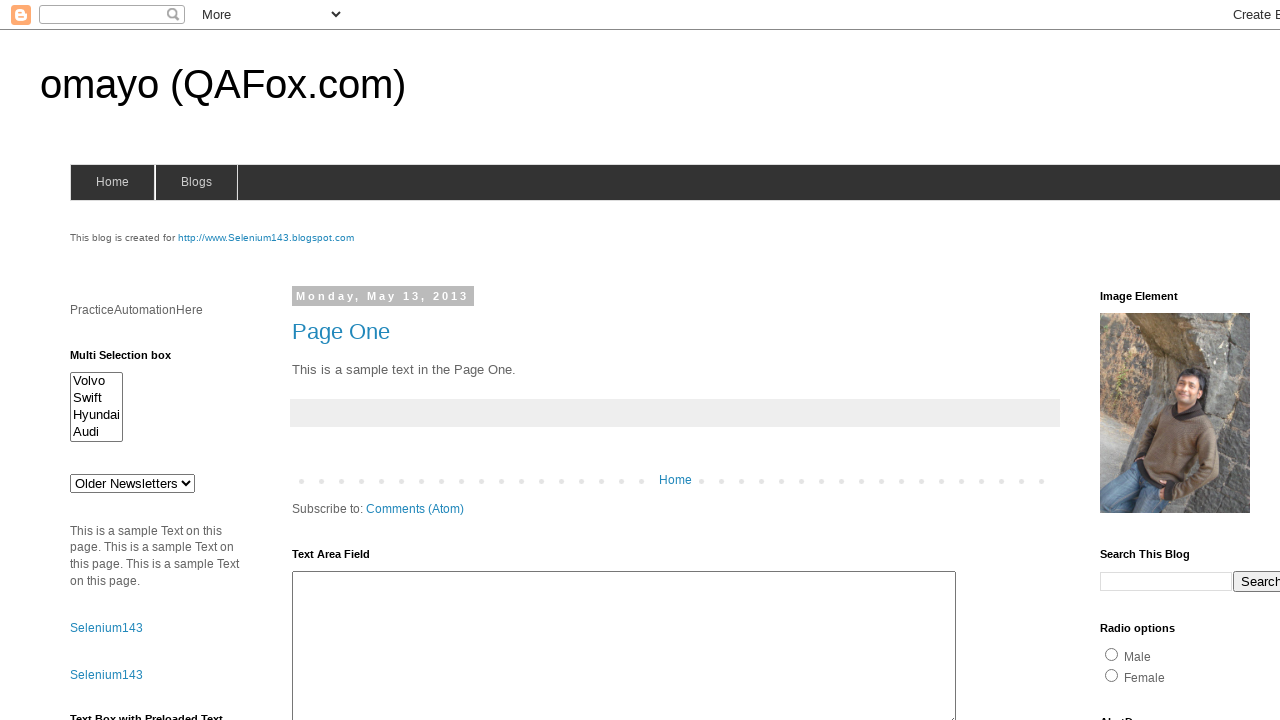

Located popup link element with text 'Open a popup window'
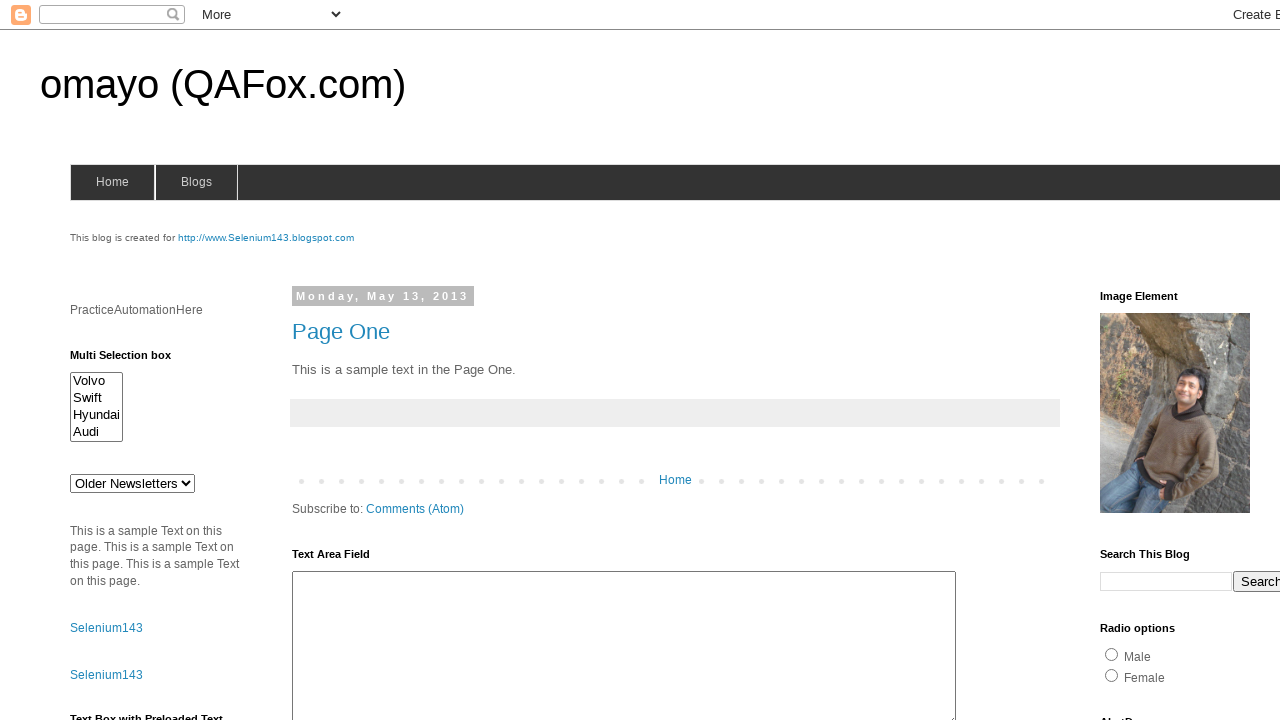

Scrolled to popup link element
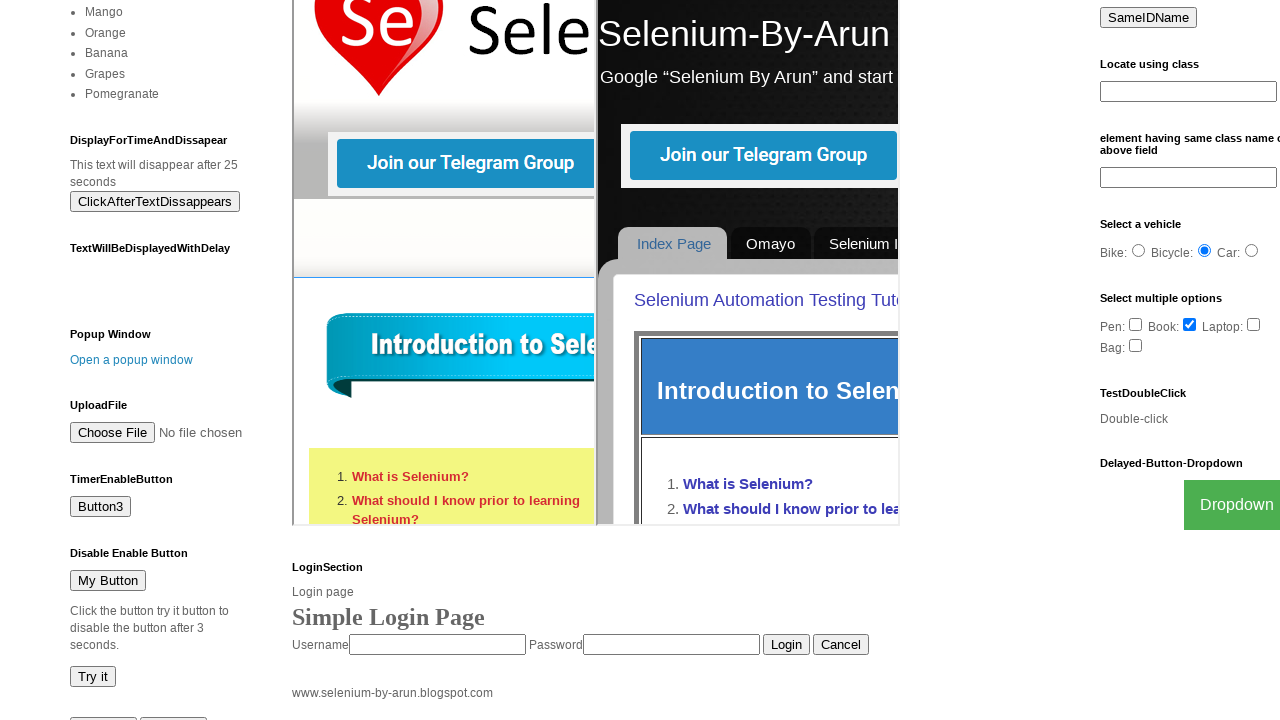

Clicked popup link to open popup window at (132, 360) on a:has-text('Open a popup window')
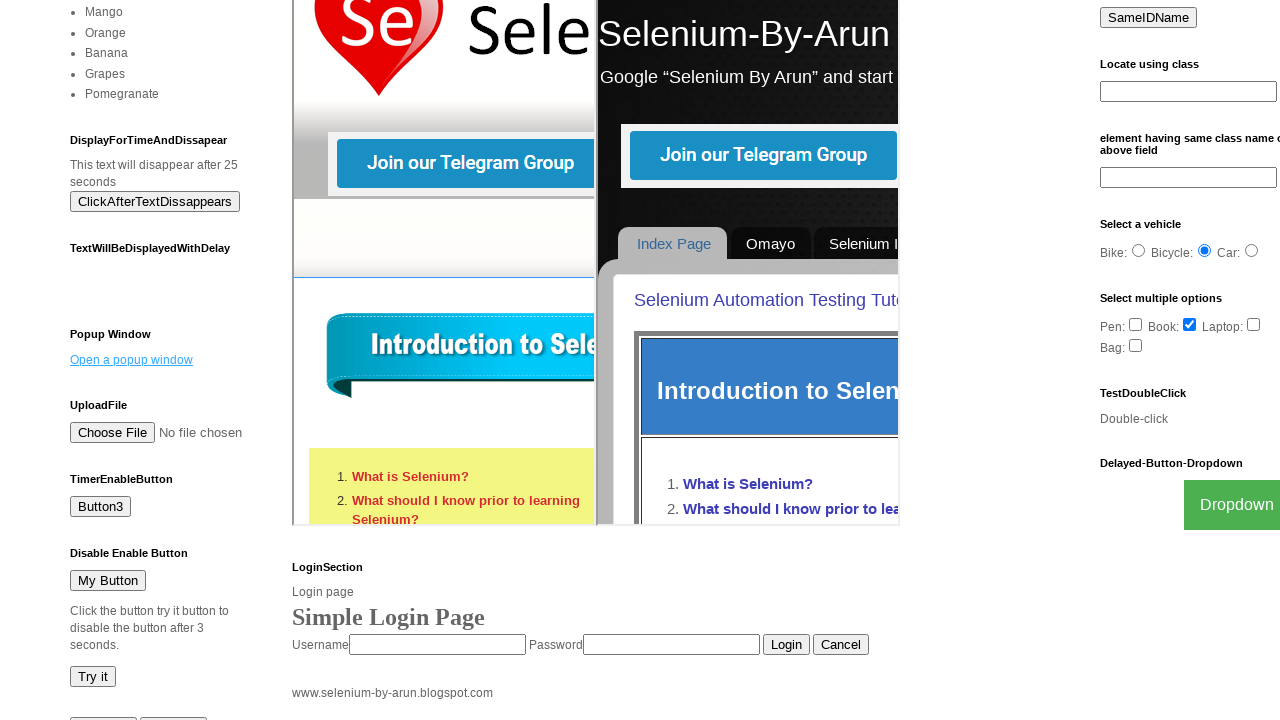

Popup window opened successfully
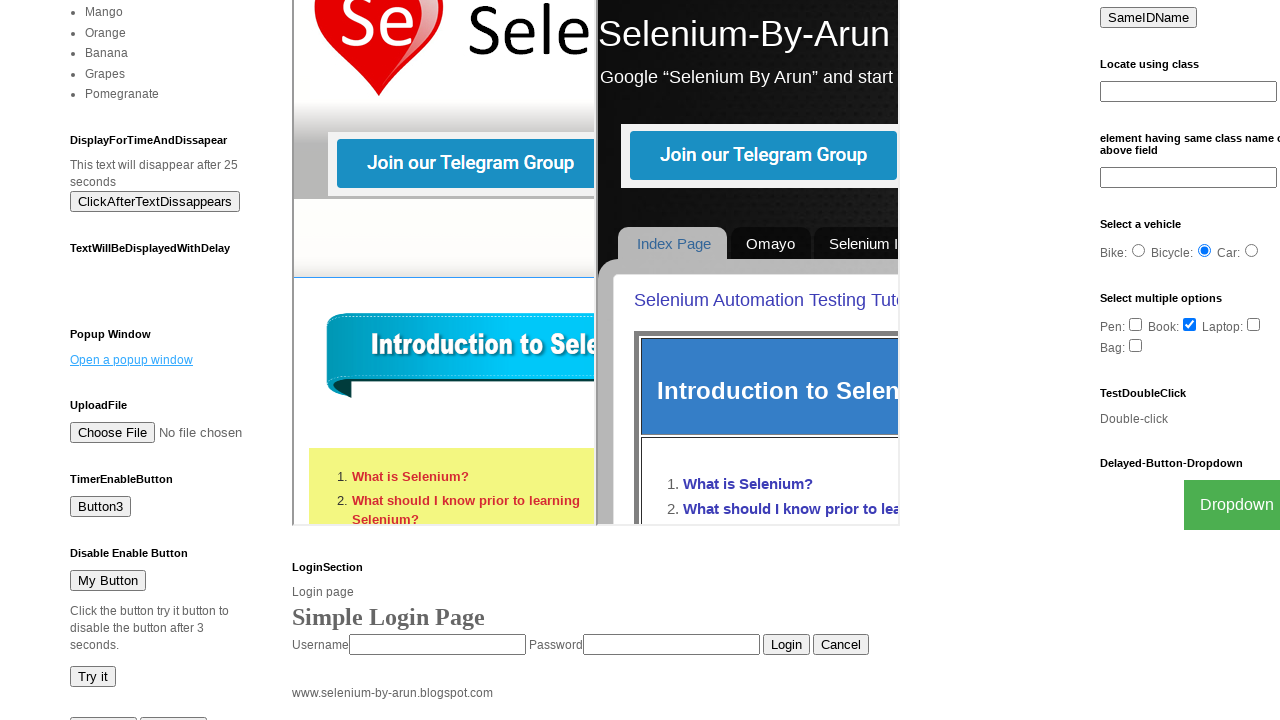

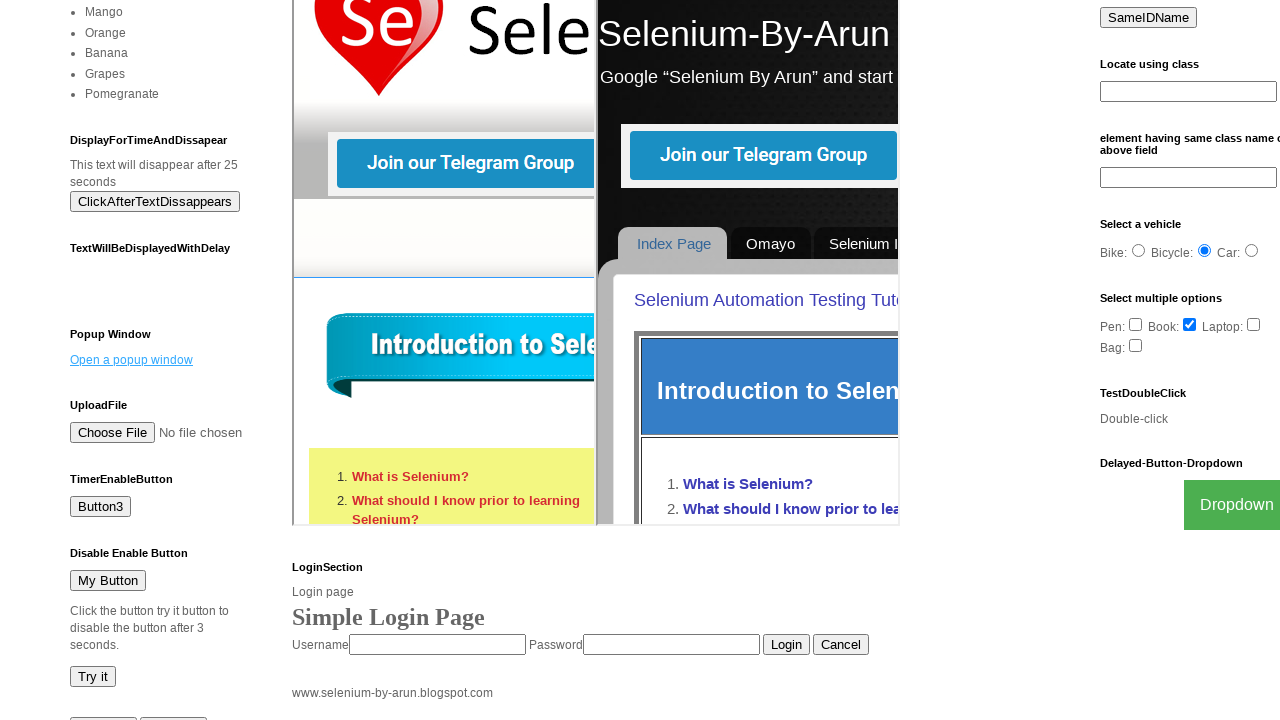